Tests checkbox functionality by navigating to a checkboxes page, finding all checkbox elements, and verifying their checked states using both attribute lookup and isChecked methods.

Starting URL: http://the-internet.herokuapp.com/checkboxes

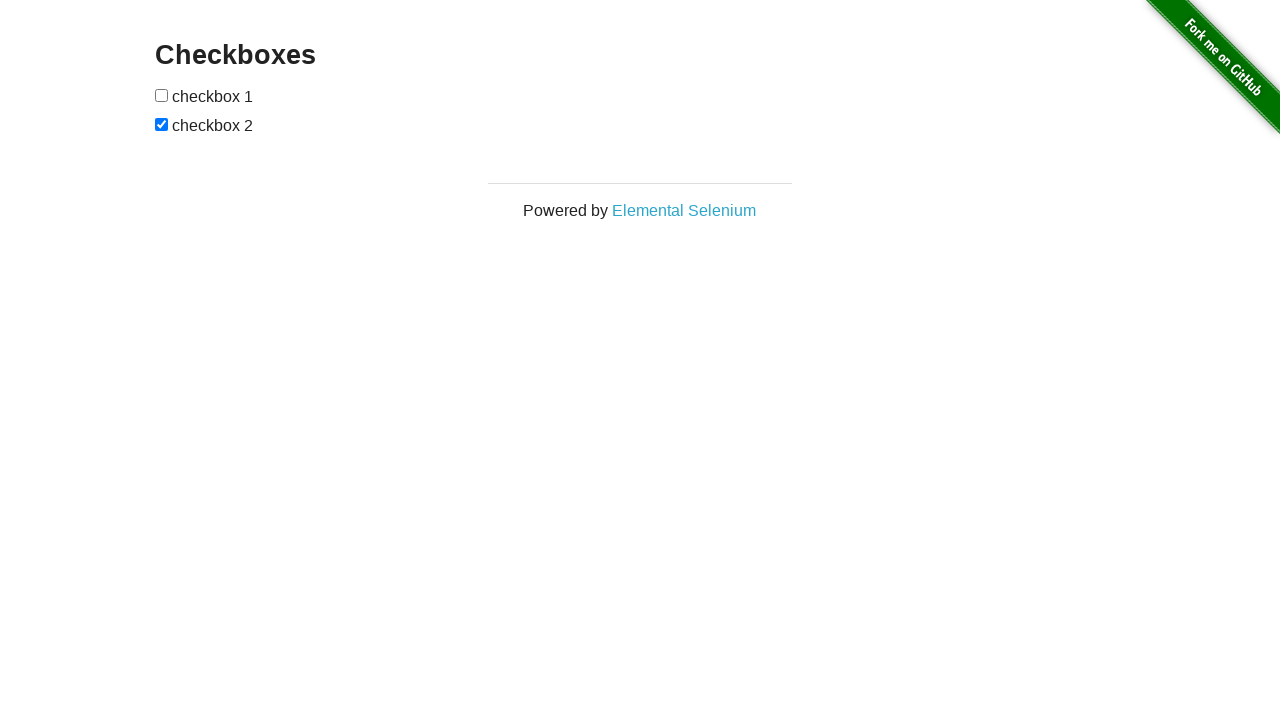

Waited for checkbox elements to be present on the page
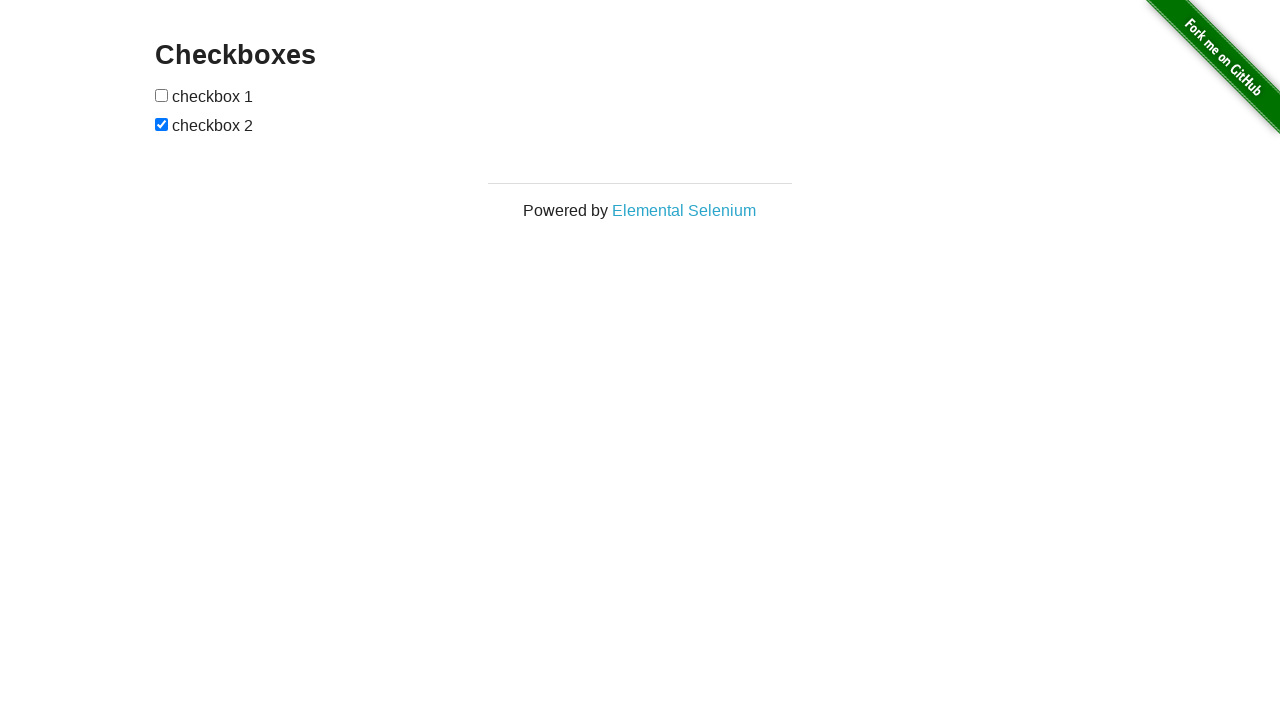

Located all checkbox elements on the page
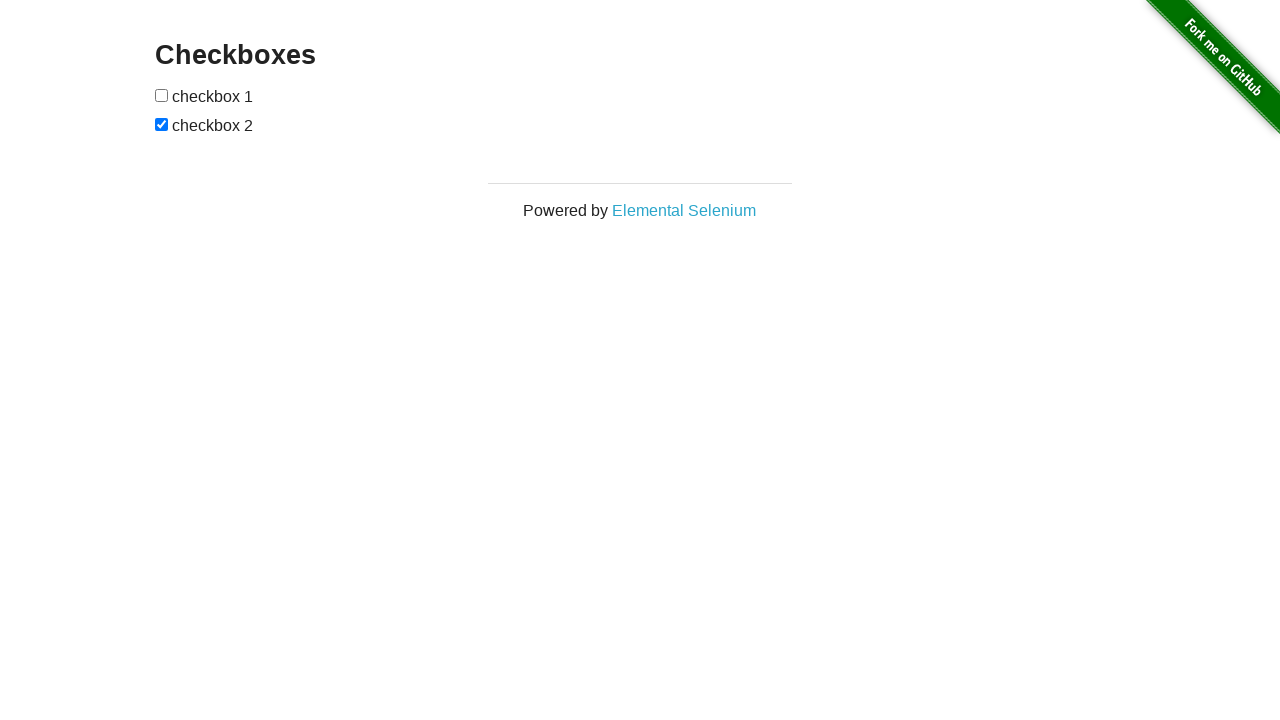

Selected the first checkbox
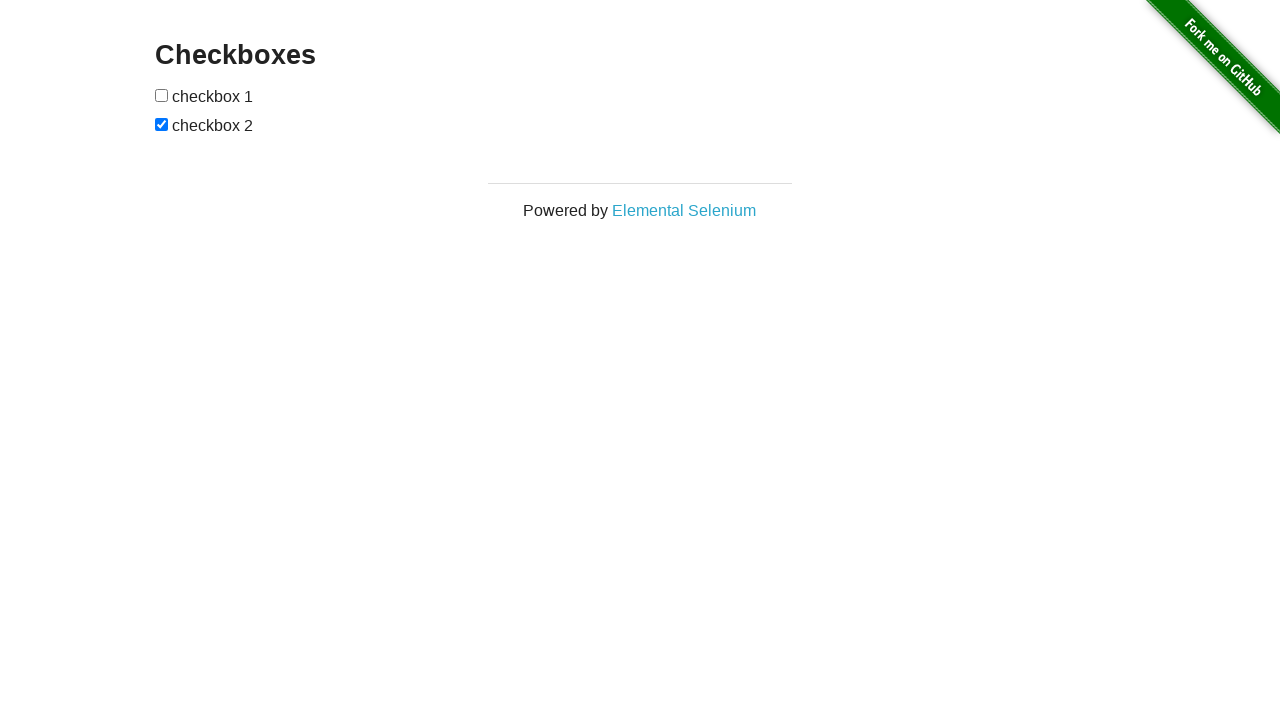

Verified that the first checkbox is not checked
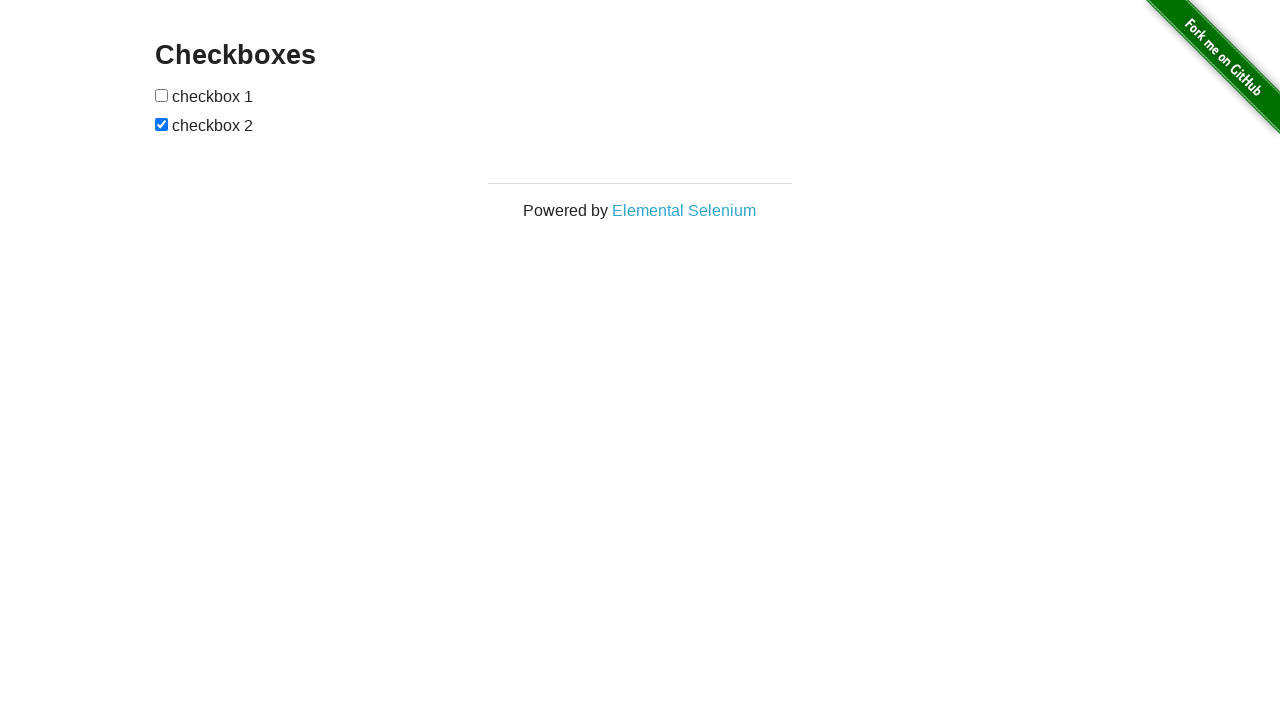

Selected the second checkbox
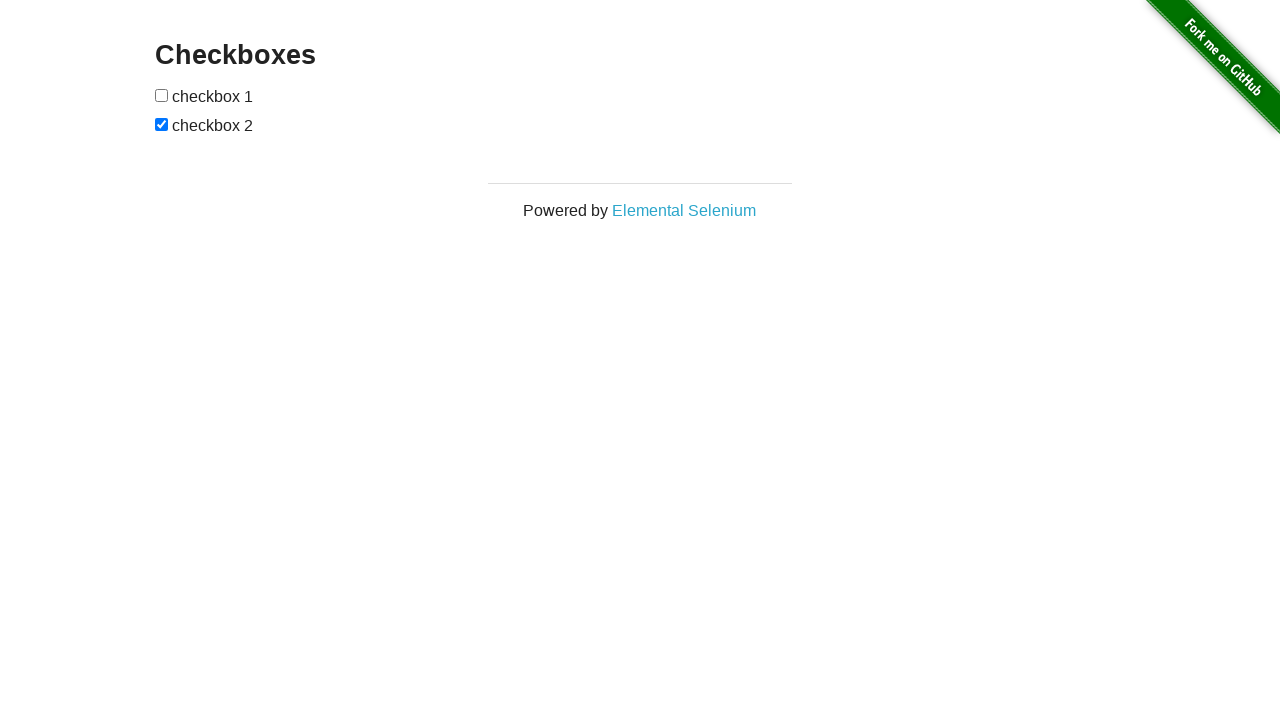

Verified that the second checkbox is checked
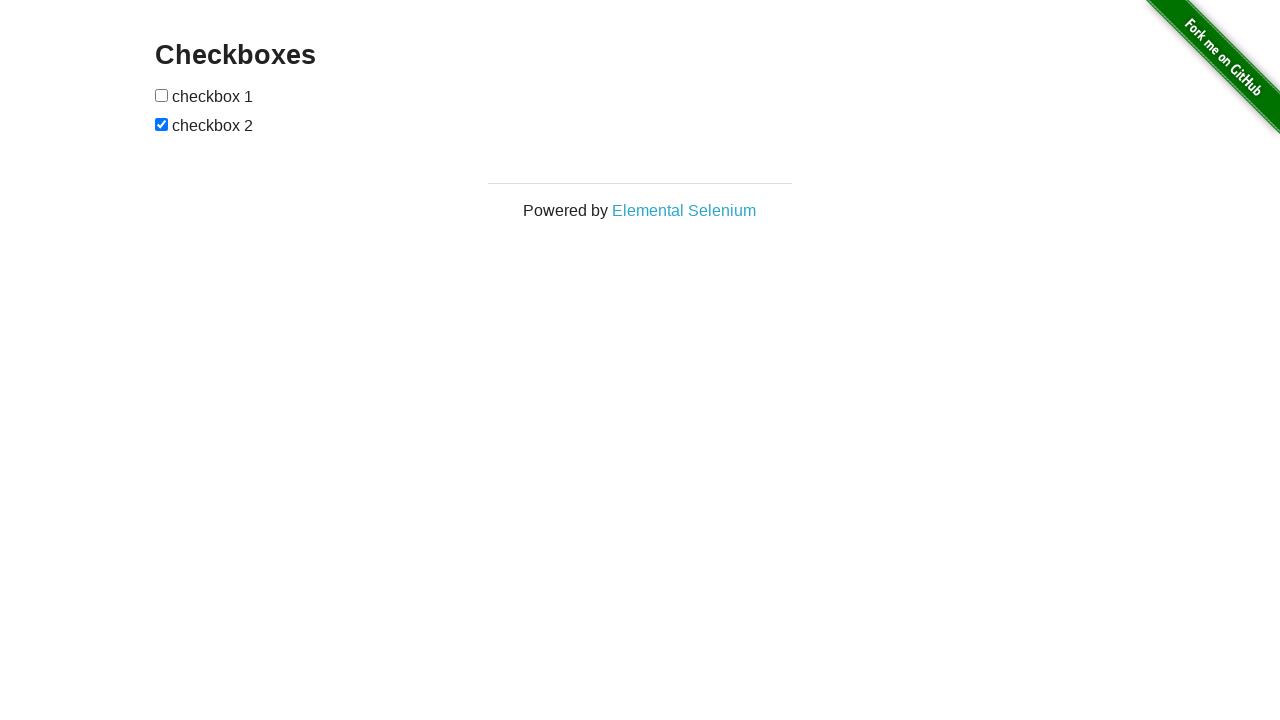

Clicked the first checkbox to check it at (162, 95) on input[type="checkbox"] >> nth=0
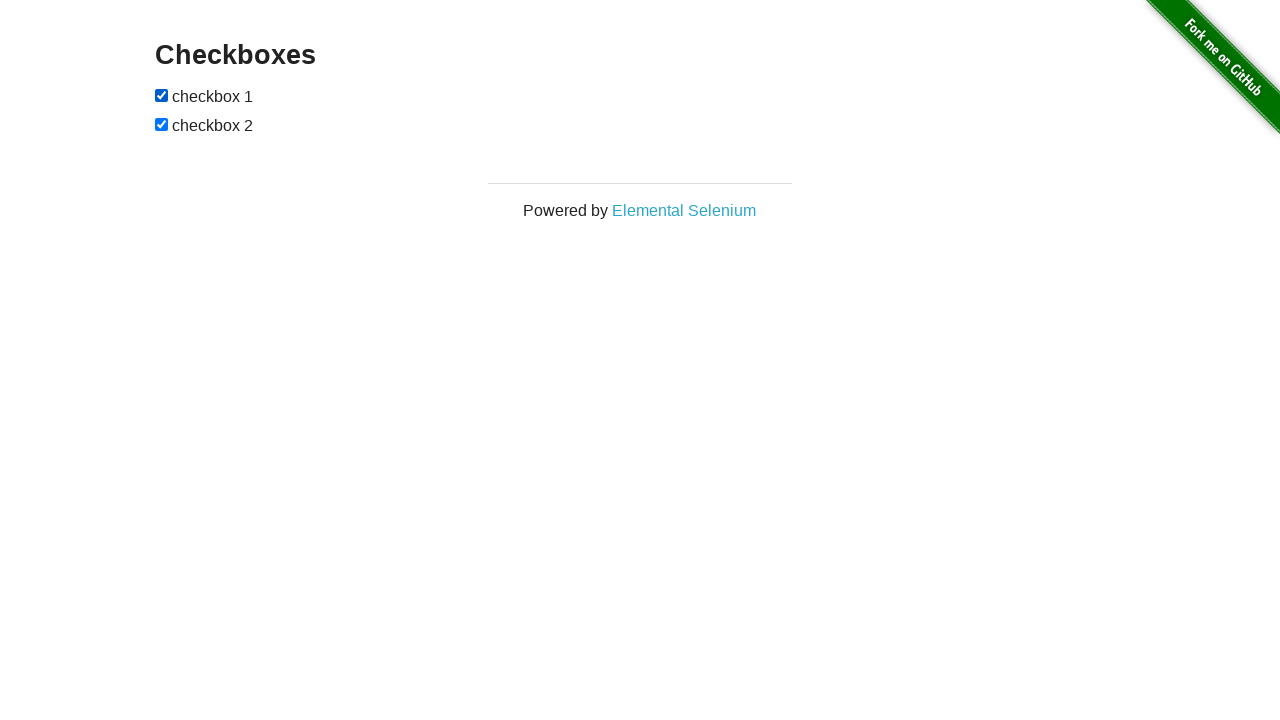

Verified that the first checkbox is now checked after clicking
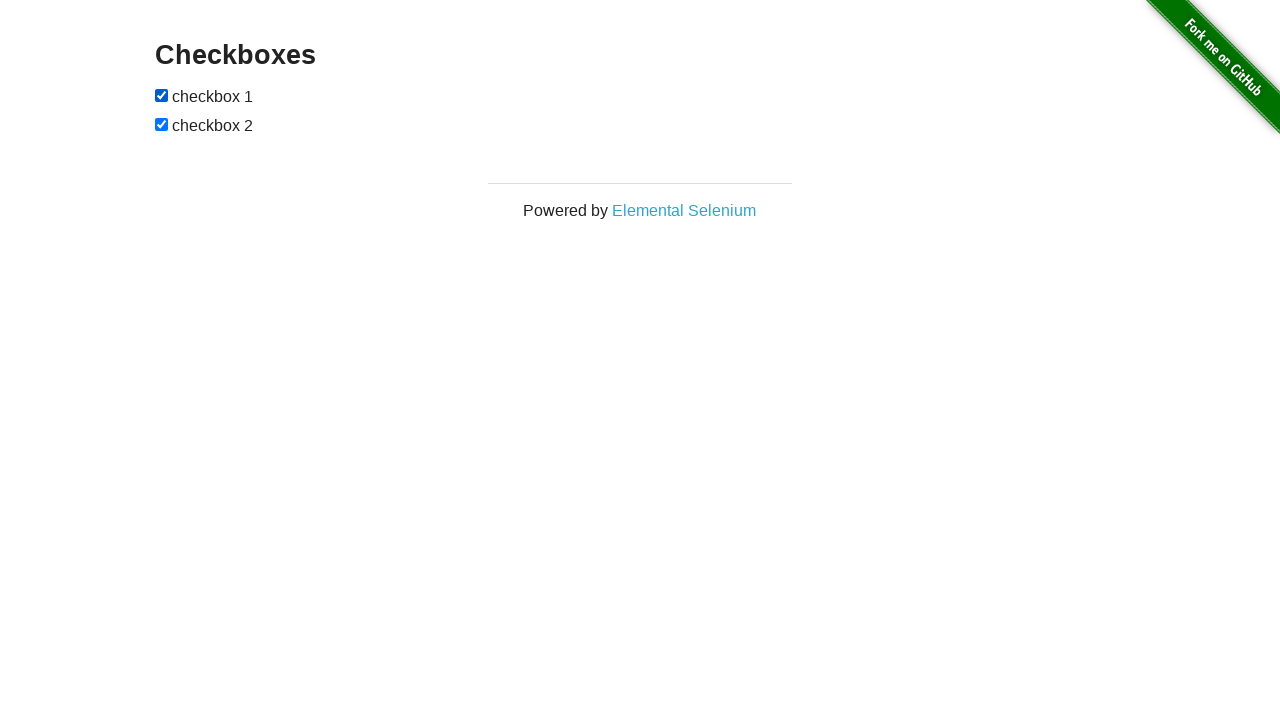

Clicked the second checkbox to uncheck it at (162, 124) on input[type="checkbox"] >> nth=1
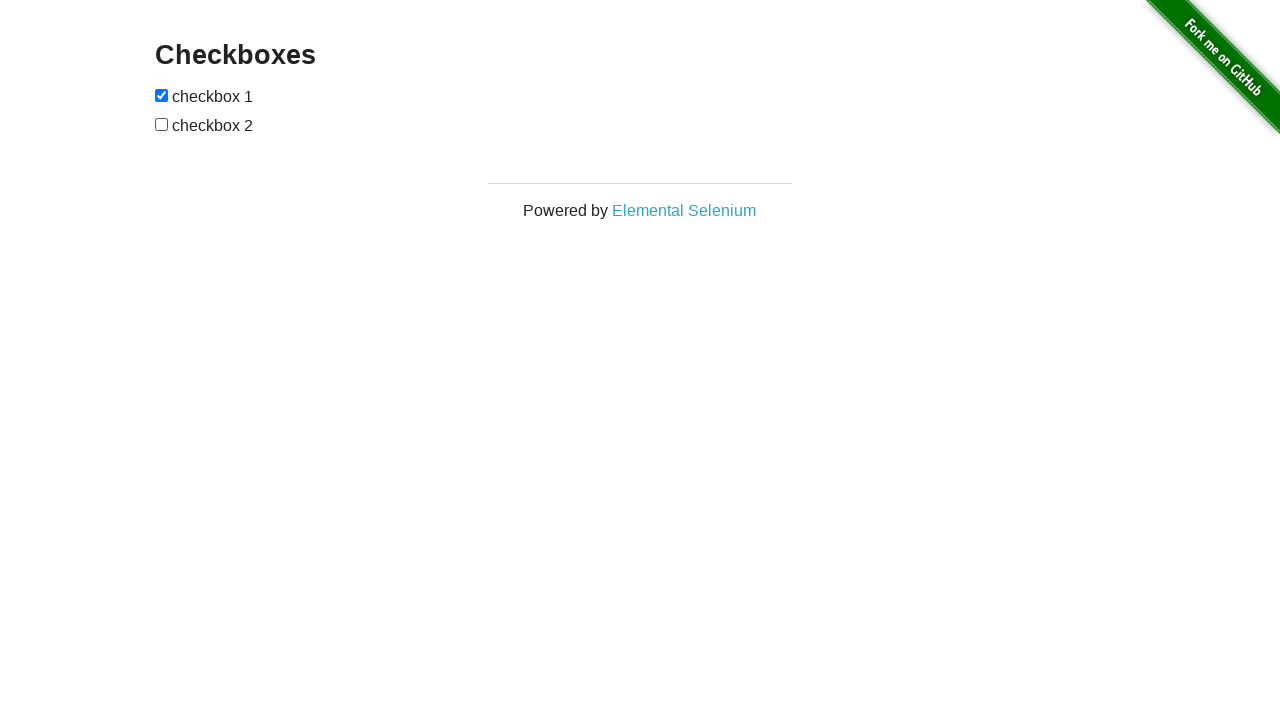

Verified that the second checkbox is now unchecked after clicking
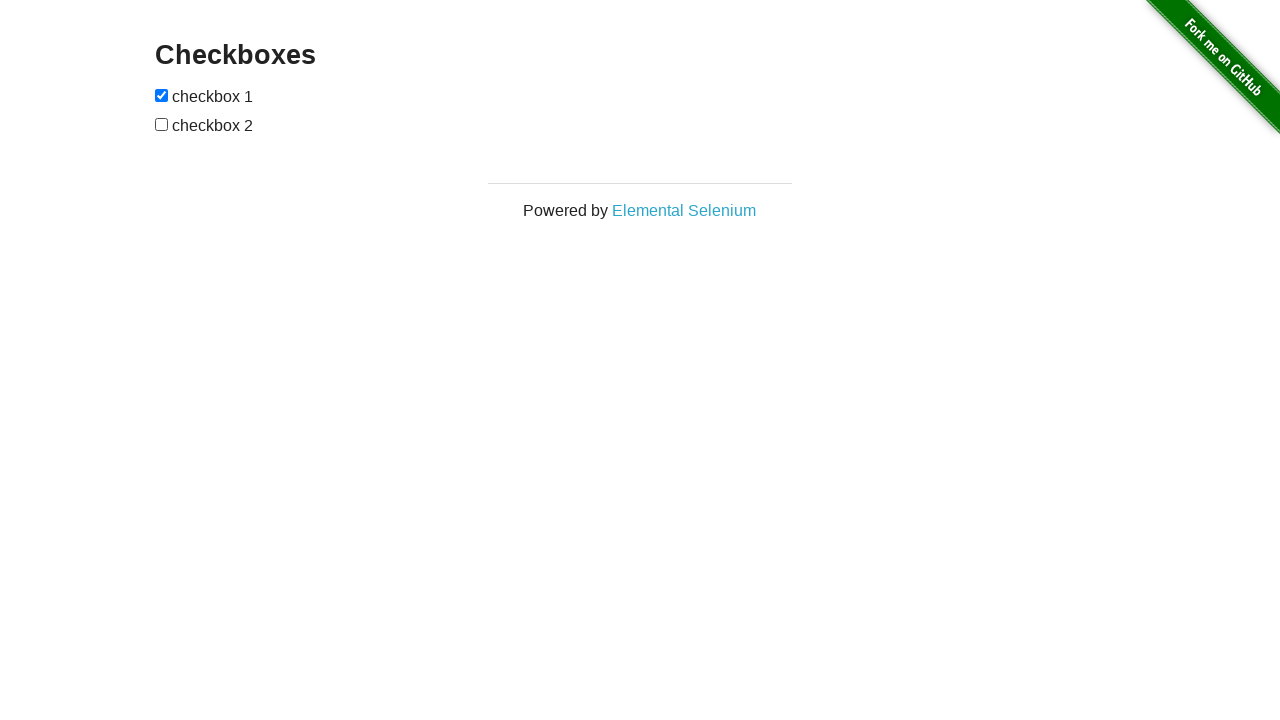

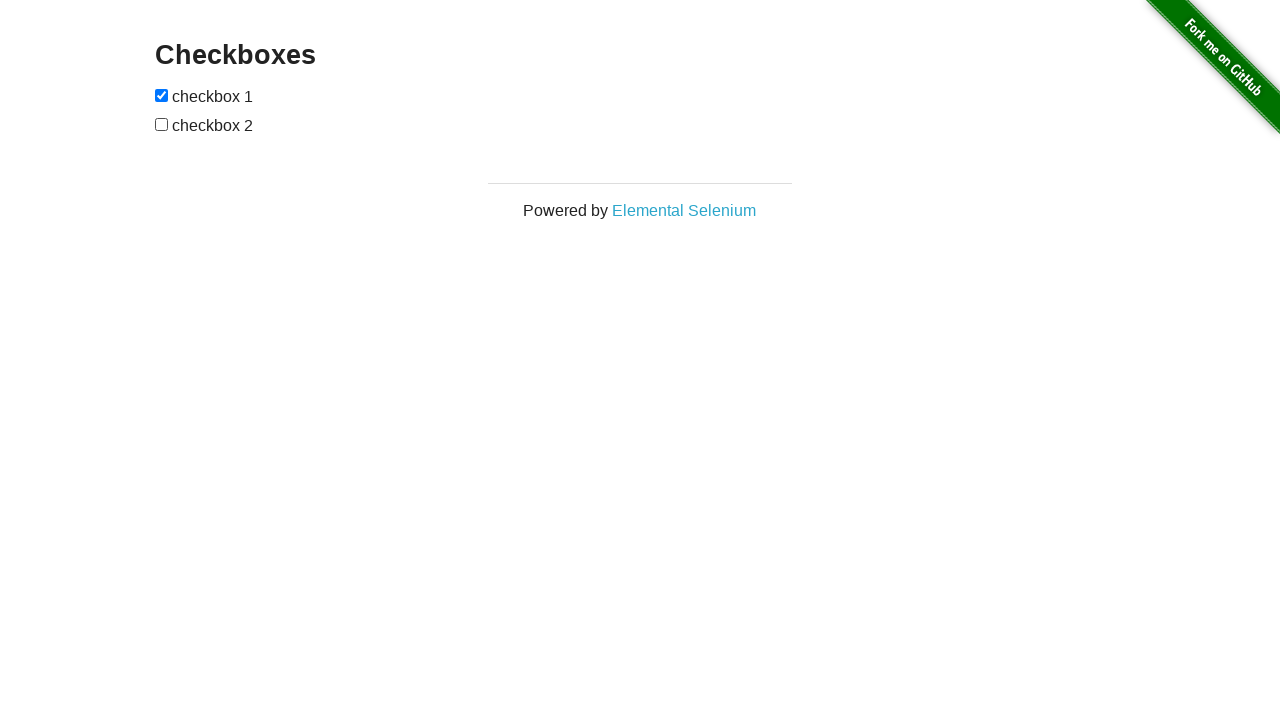